Tests a web form by filling a text input field with text and clicking the submit button, then verifies the confirmation message is displayed.

Starting URL: https://www.selenium.dev/selenium/web/web-form.html

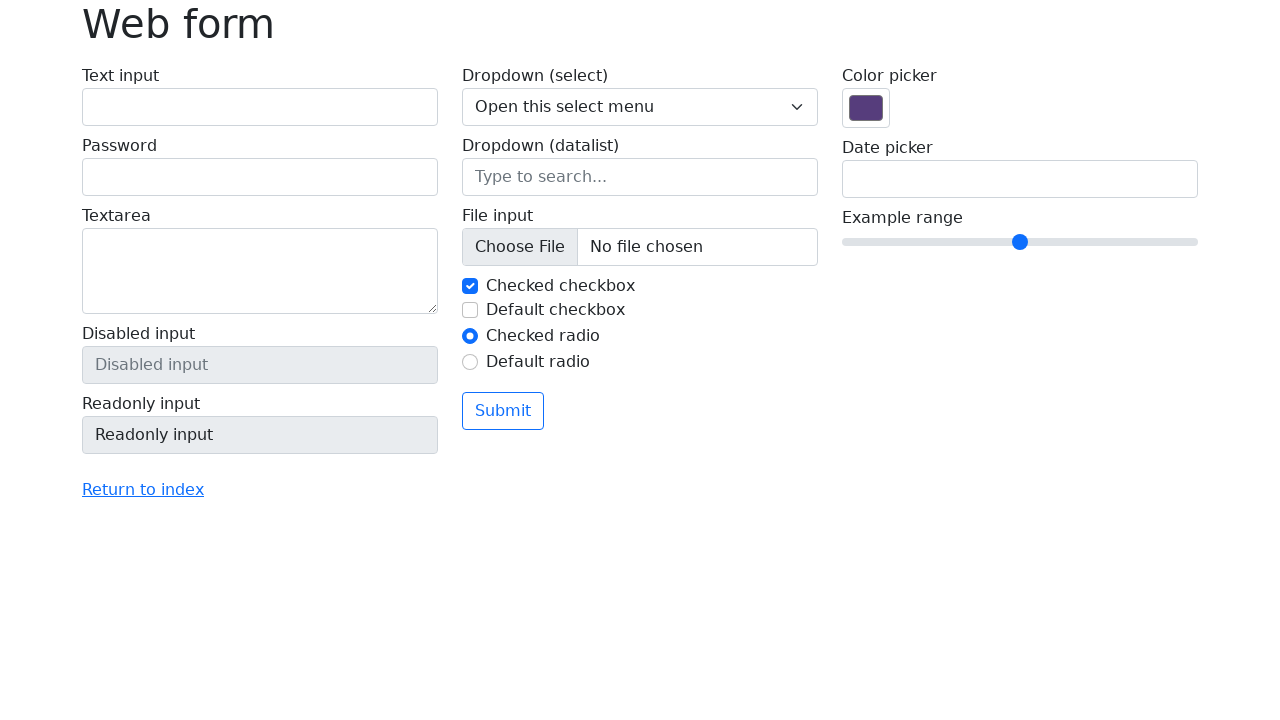

Verified page title is 'Web form'
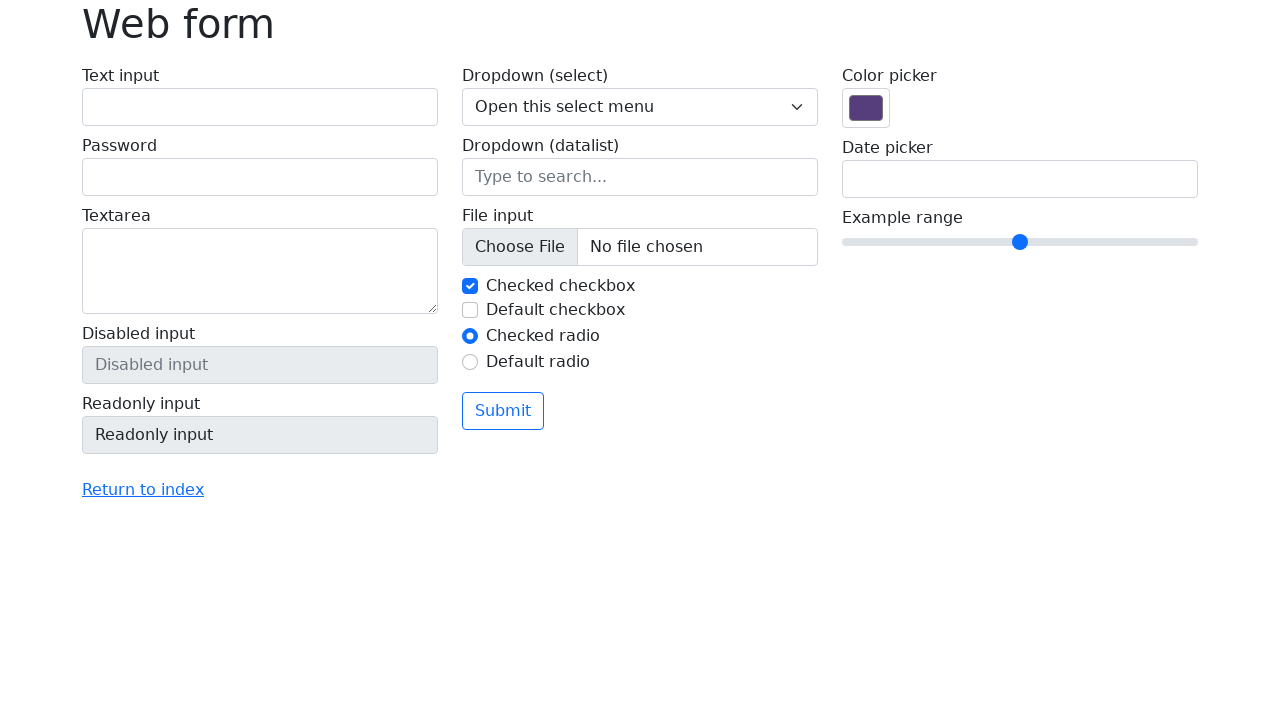

Filled text input field with 'Selenium' on input[name='my-text']
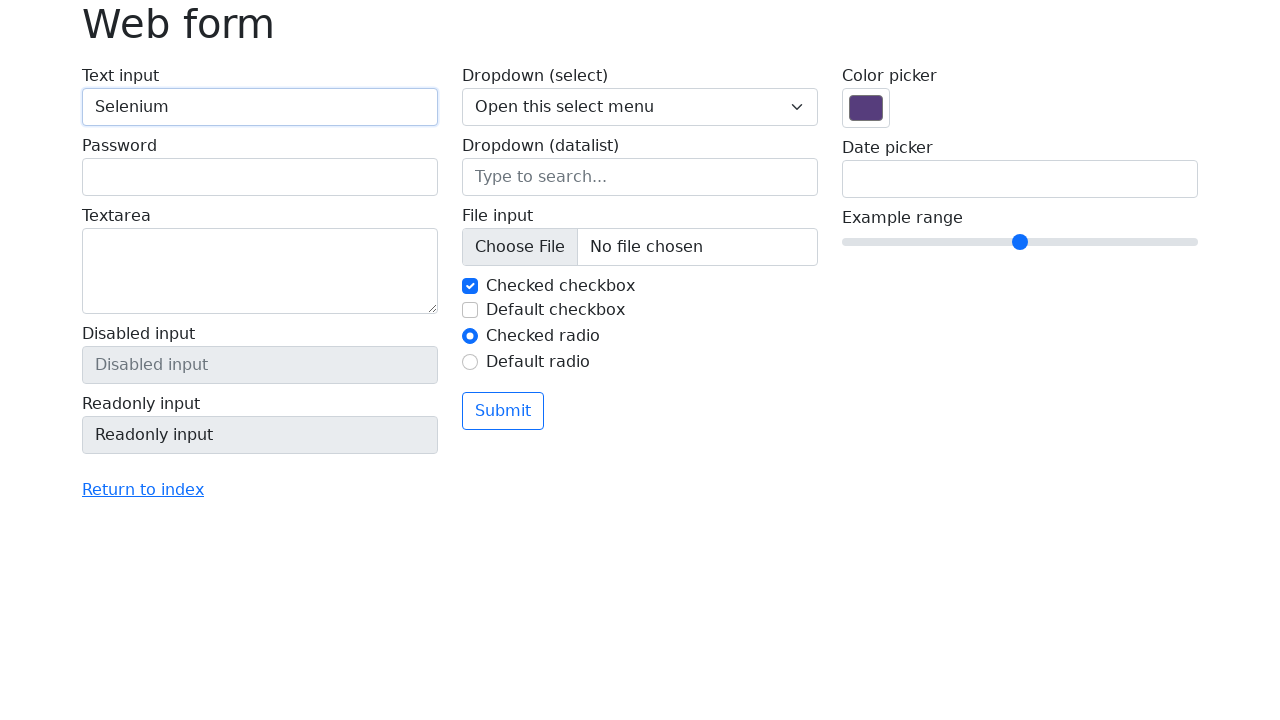

Clicked the submit button at (503, 411) on button
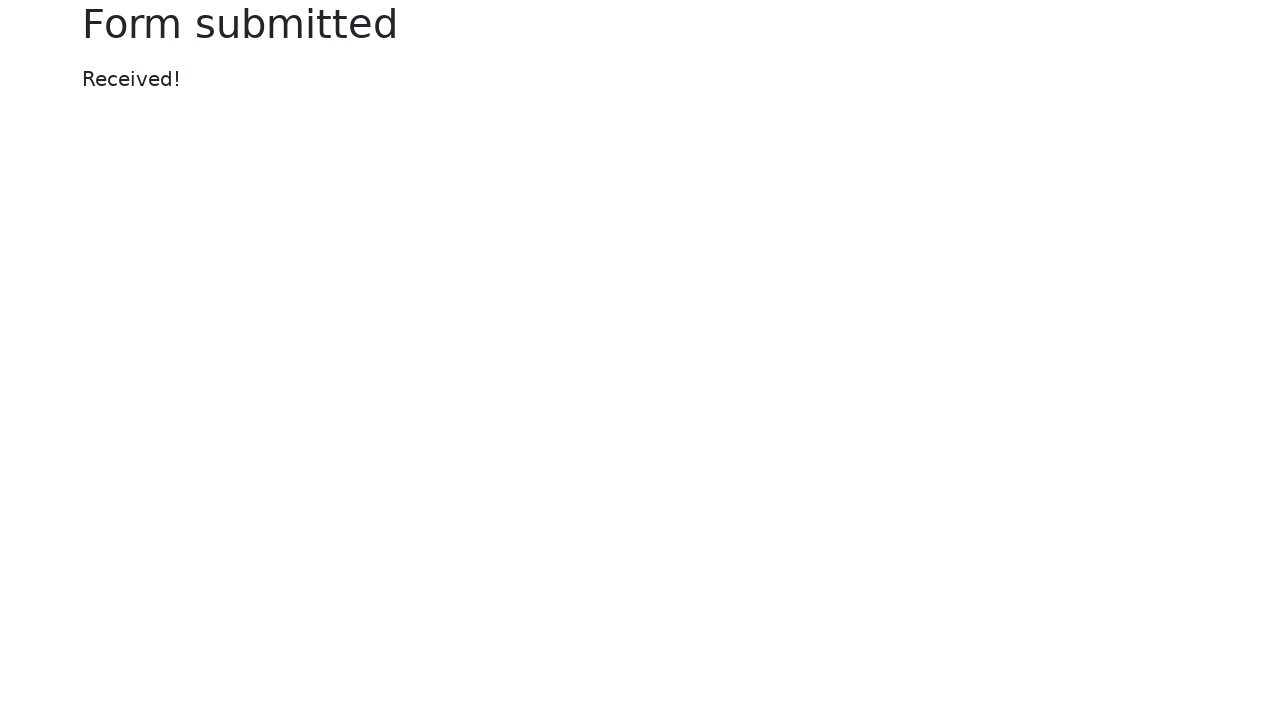

Waited for confirmation message to appear
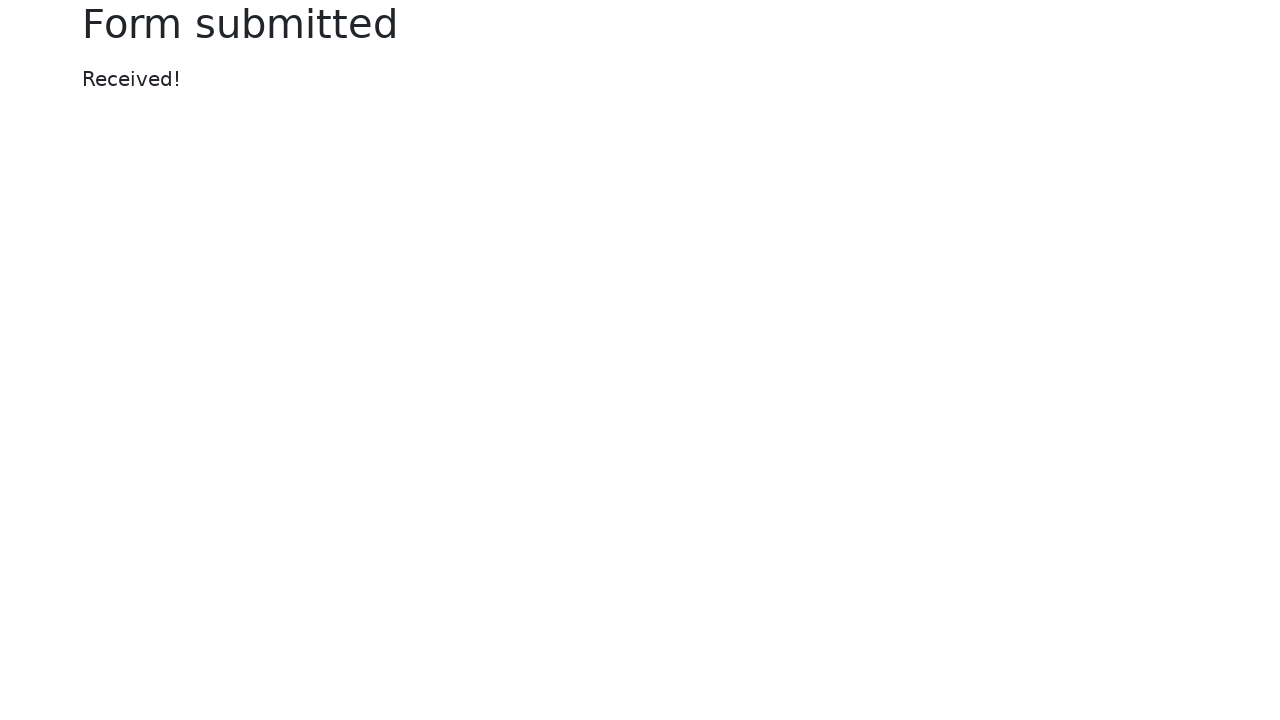

Verified confirmation message displays 'Received!'
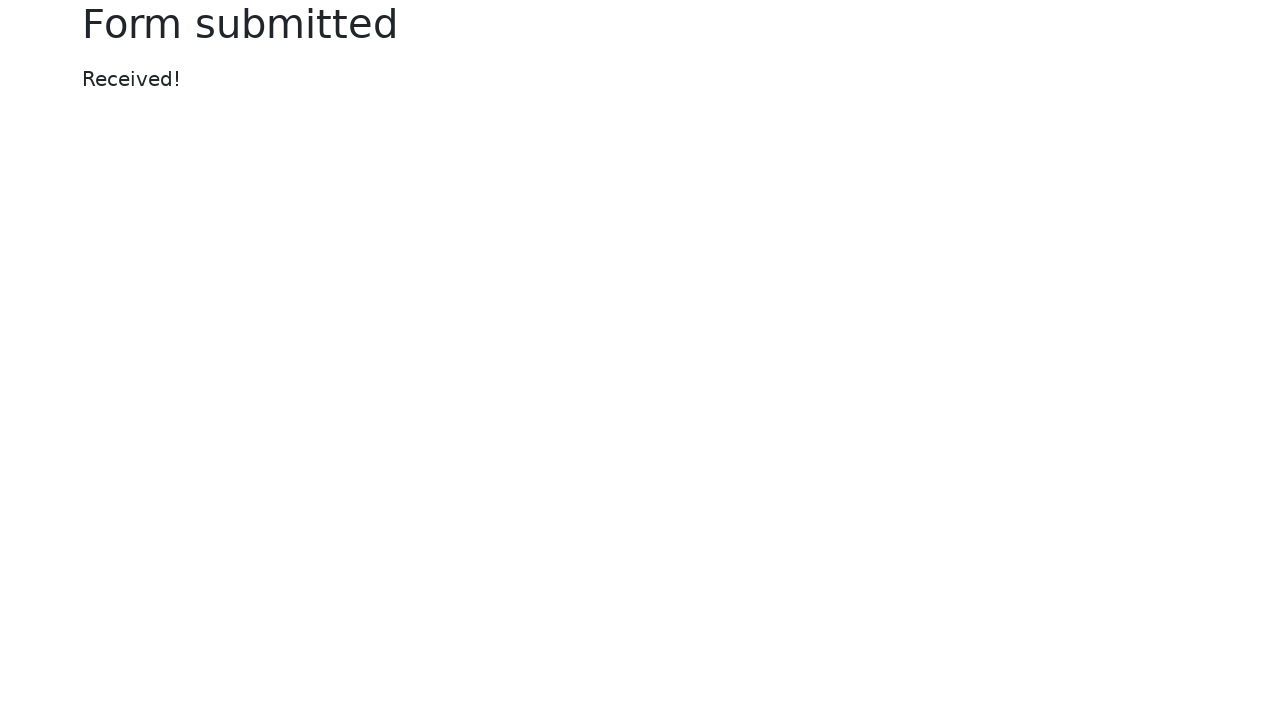

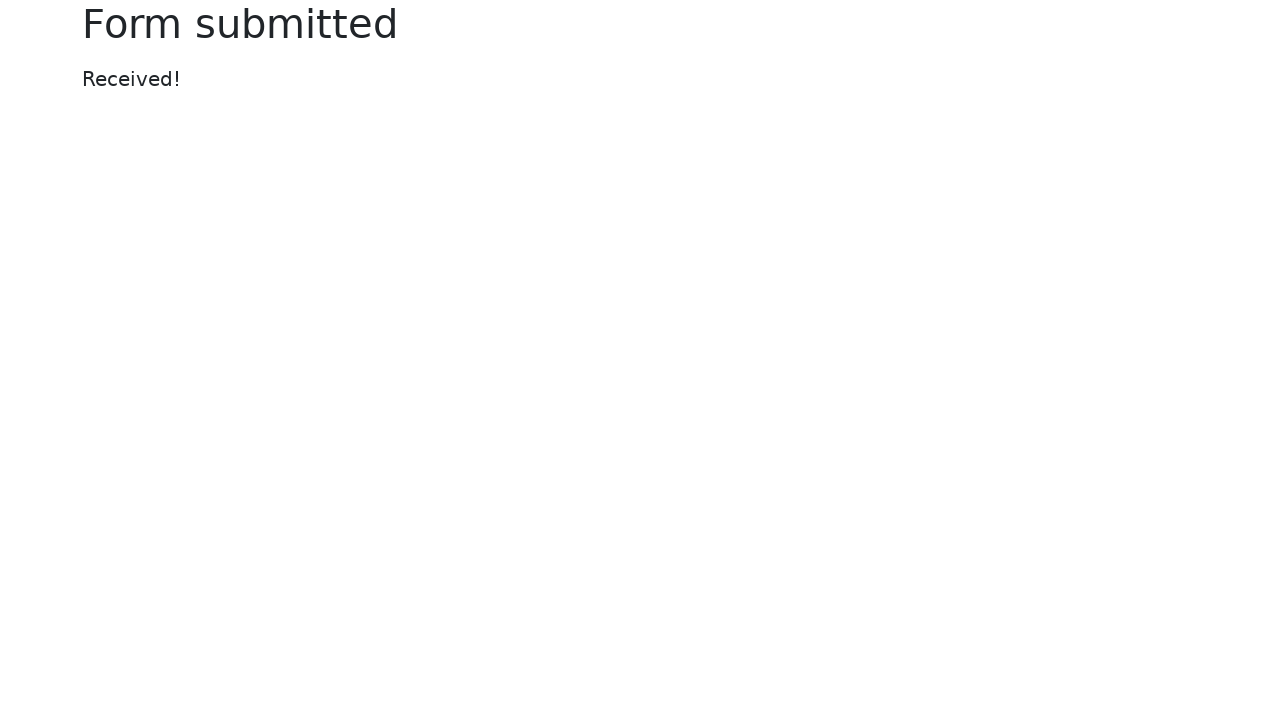